Navigates to Taiwan's Central Weather Bureau typhoon database, opens a specific typhoon detail page in a new tab, and expands multiple collapsible sections including typhoon summary, observation data, and track map.

Starting URL: https://rdc28.cwa.gov.tw/TDB/public/warning_typhoon_list/

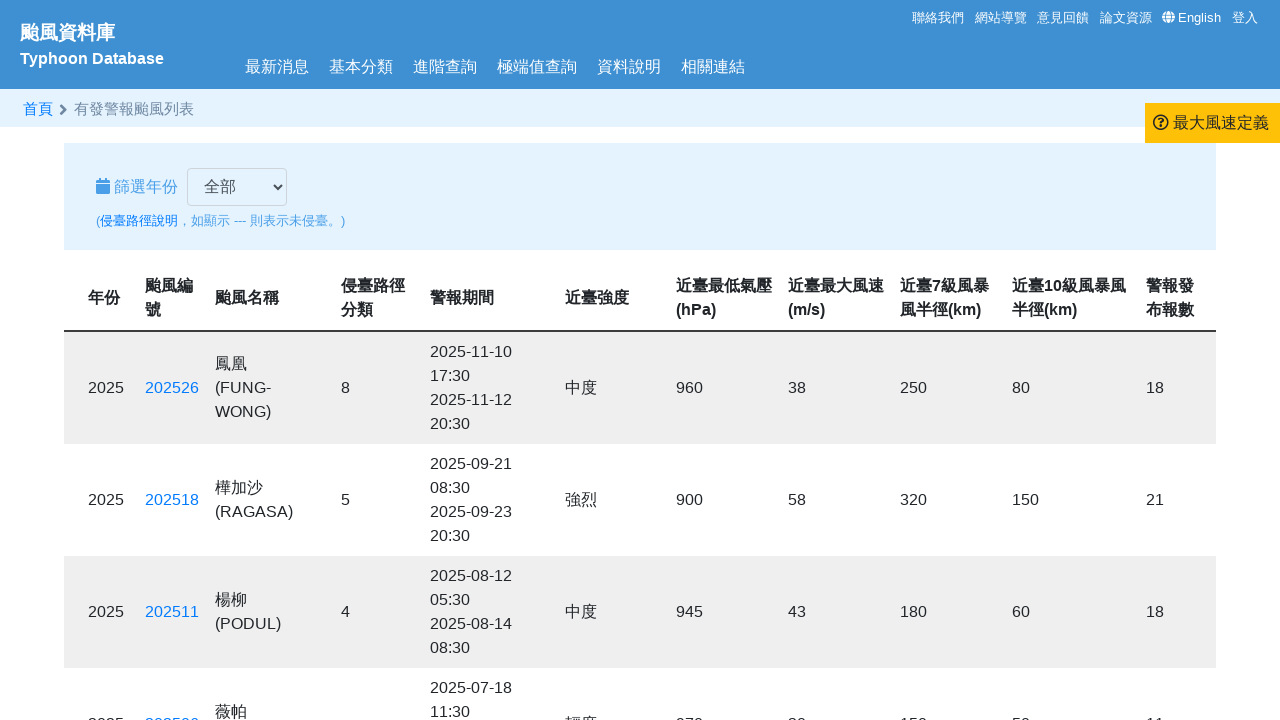

Typhoon list table loaded
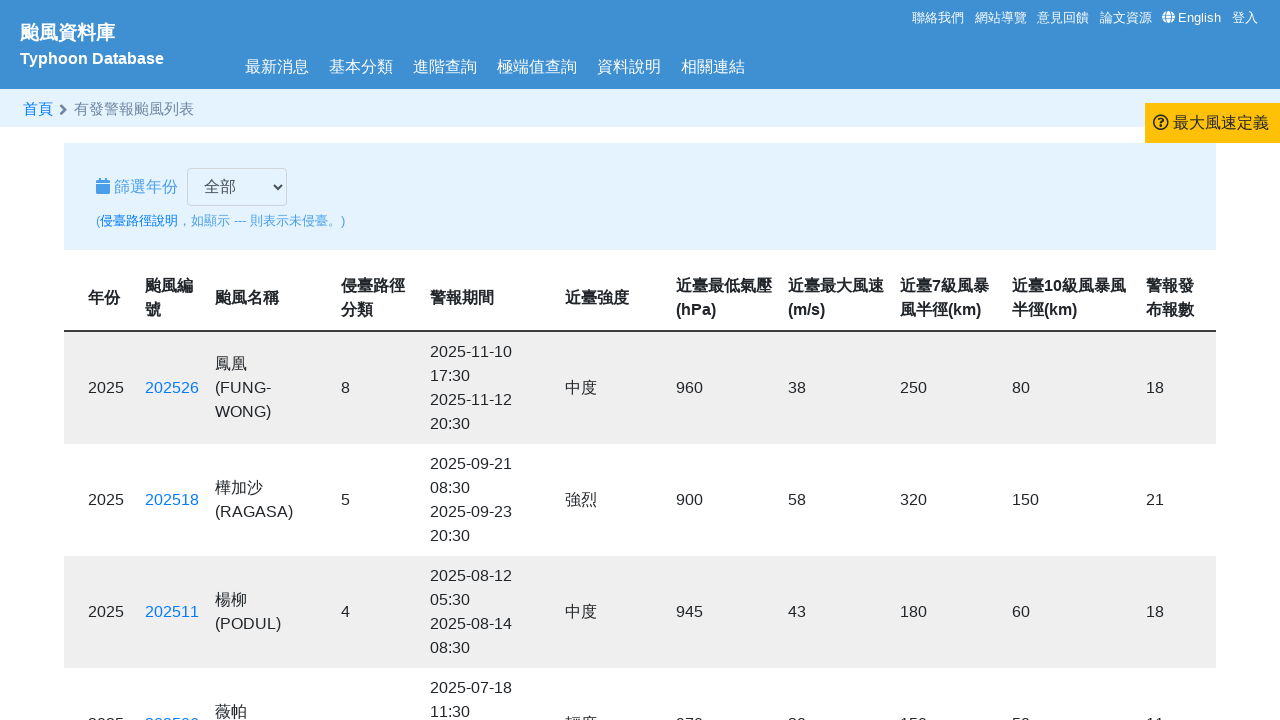

Clicked on typhoon detail link to open in new tab at (172, 360) on a[href='https://rdc28.cwa.gov.tw/TDB/public/typhoon_detail?typhoon_id=202425']
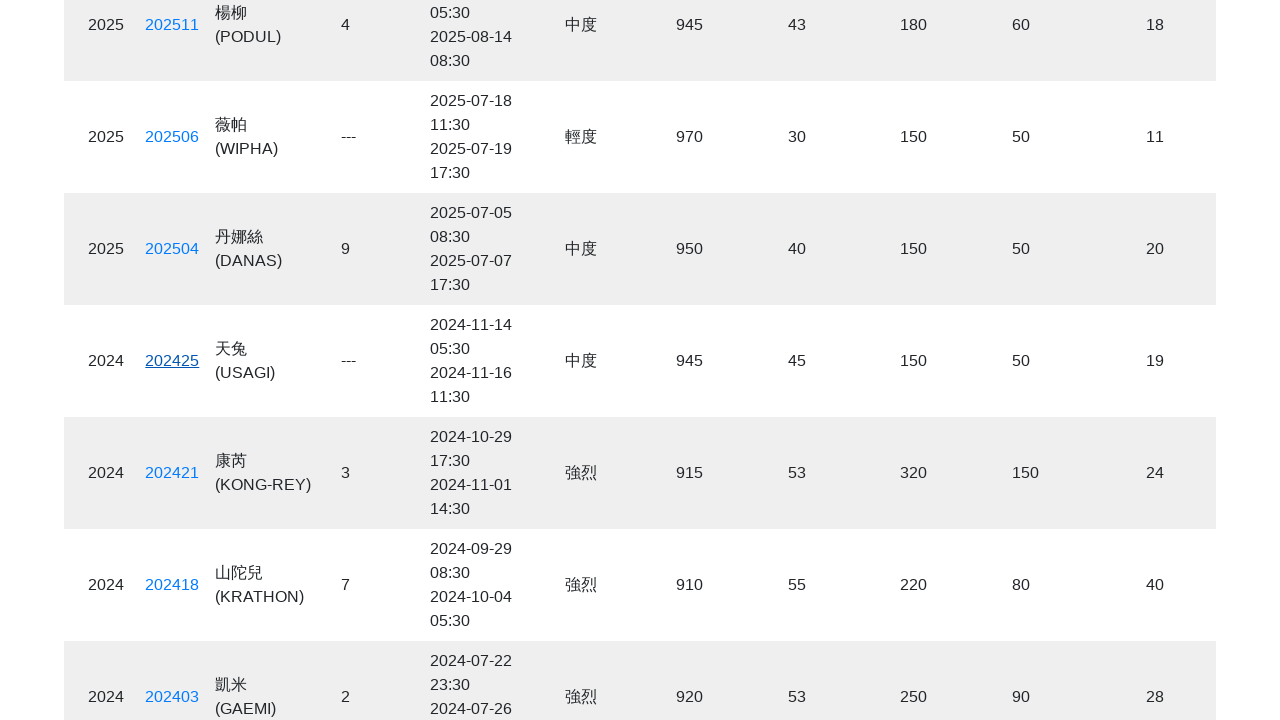

Typhoon detail page loaded in new tab
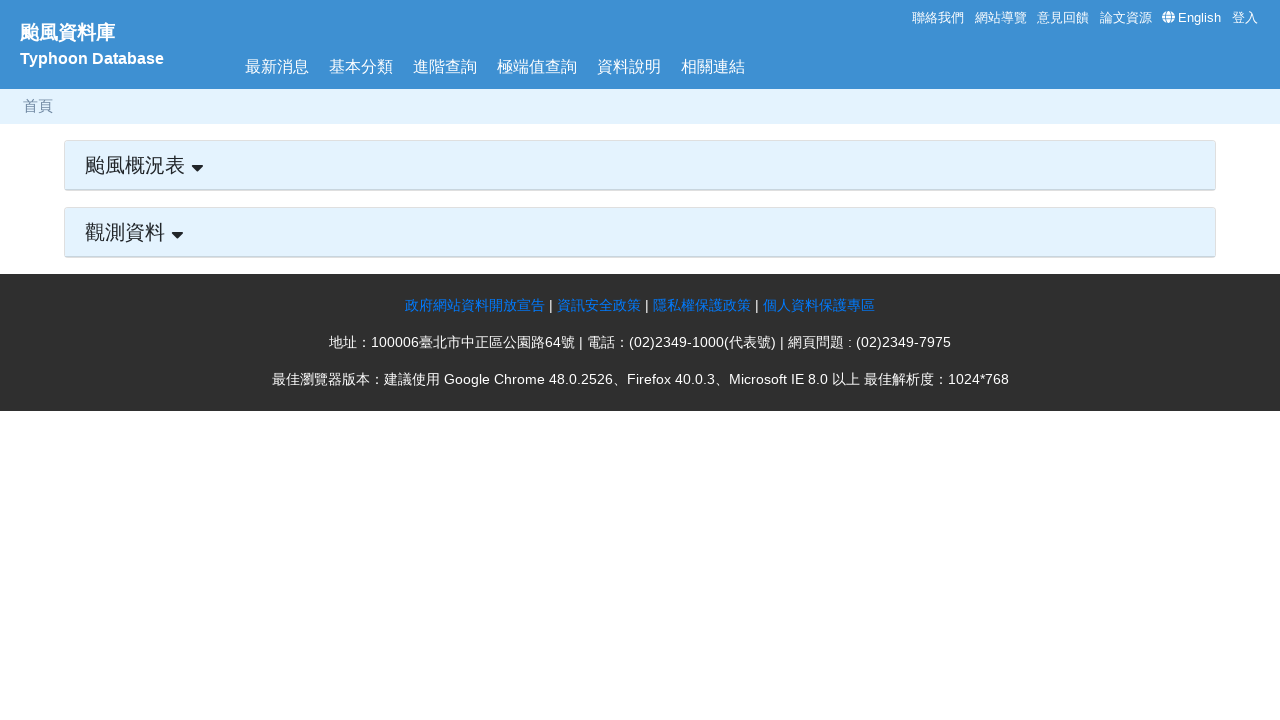

Typhoon Summary header element found
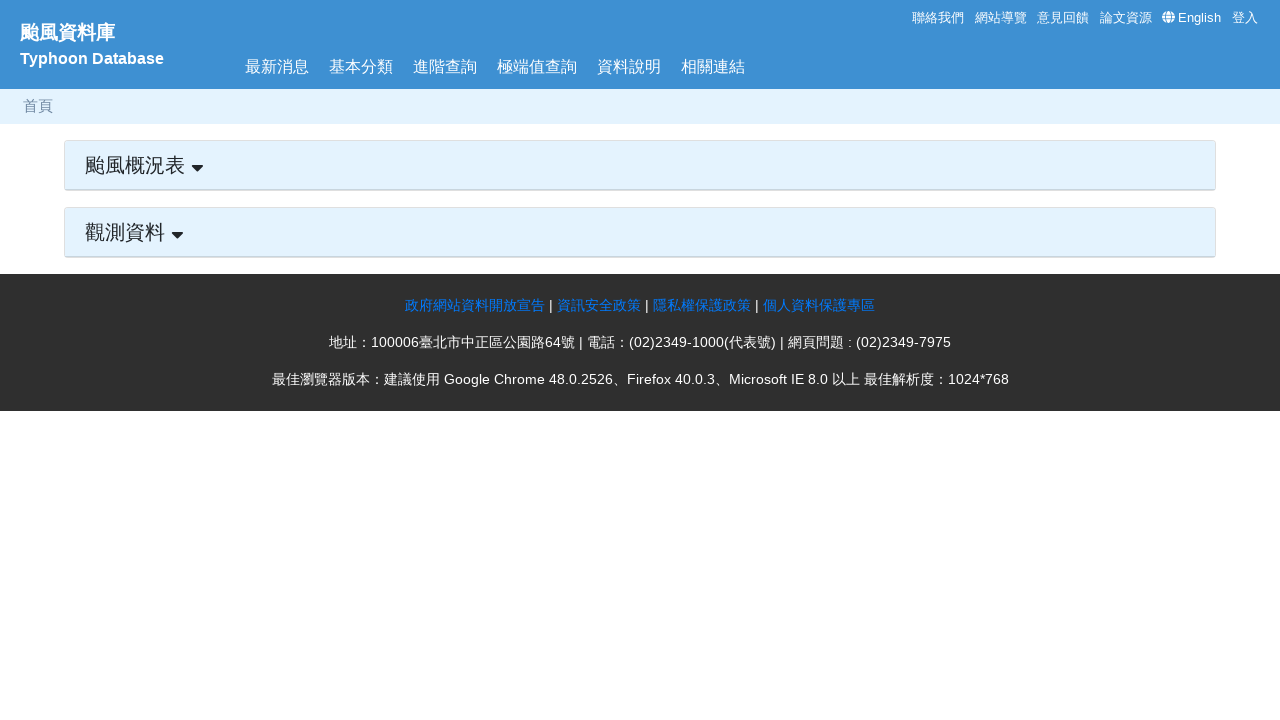

Clicked Typhoon Summary header to expand at (640, 165) on #typhoon_abstract_header
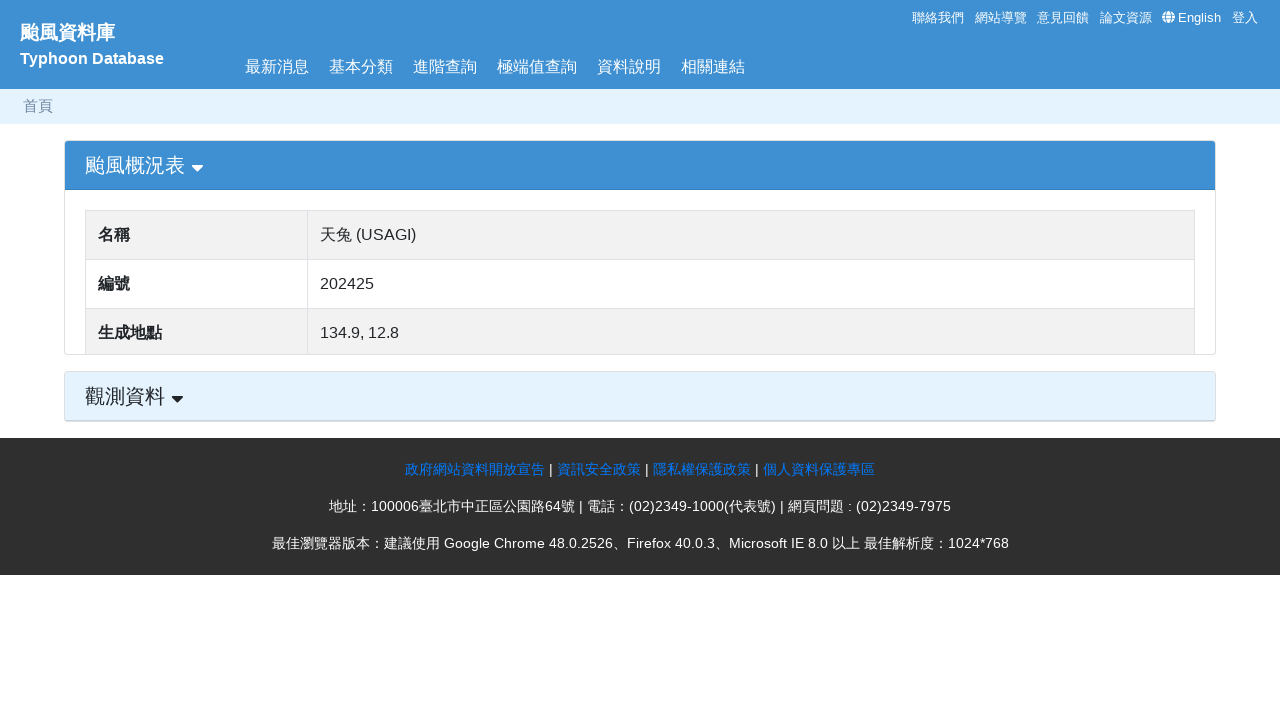

Typhoon Summary section expanded and visible
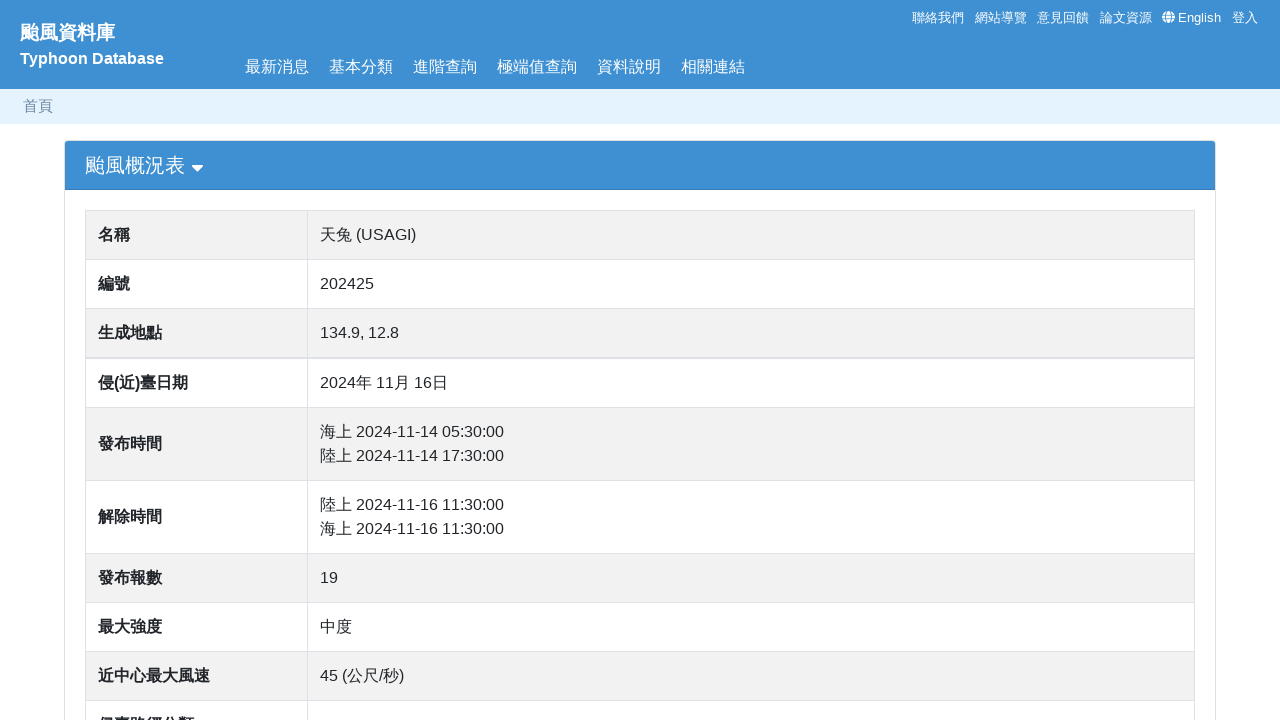

Observation Data header element found
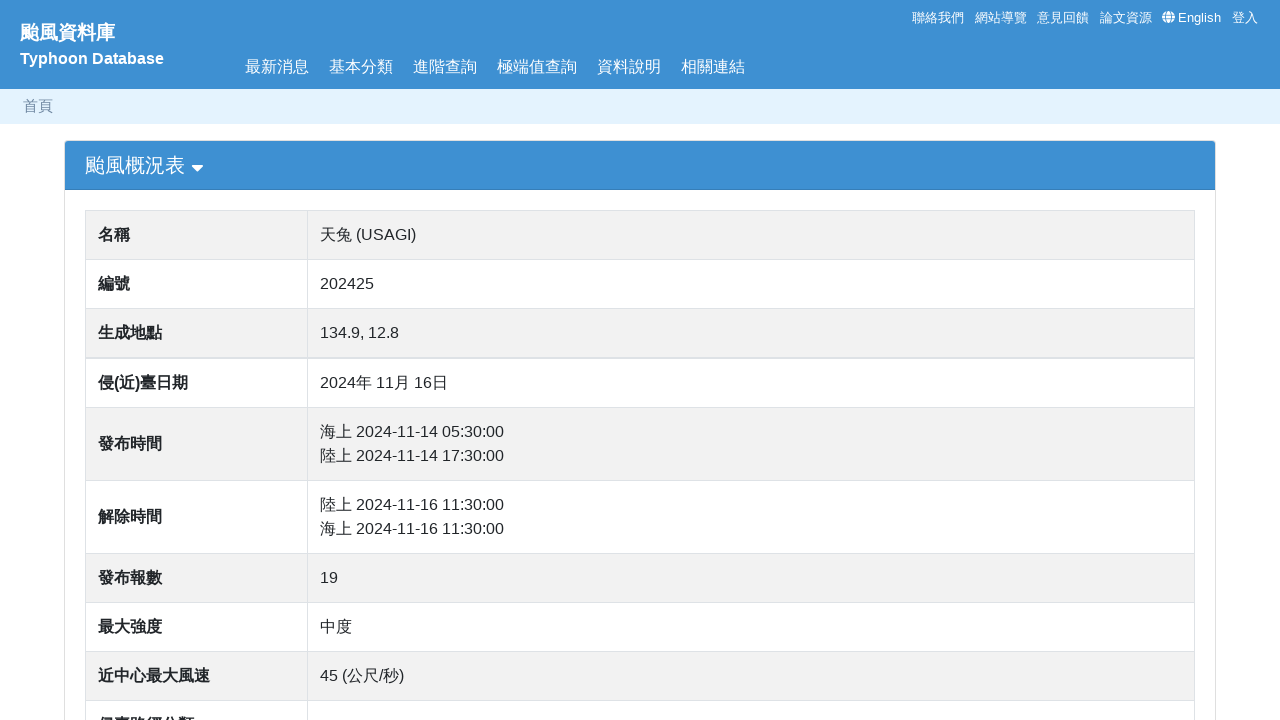

Clicked Observation Data header to expand at (640, 541) on div[data-target='#OBS']
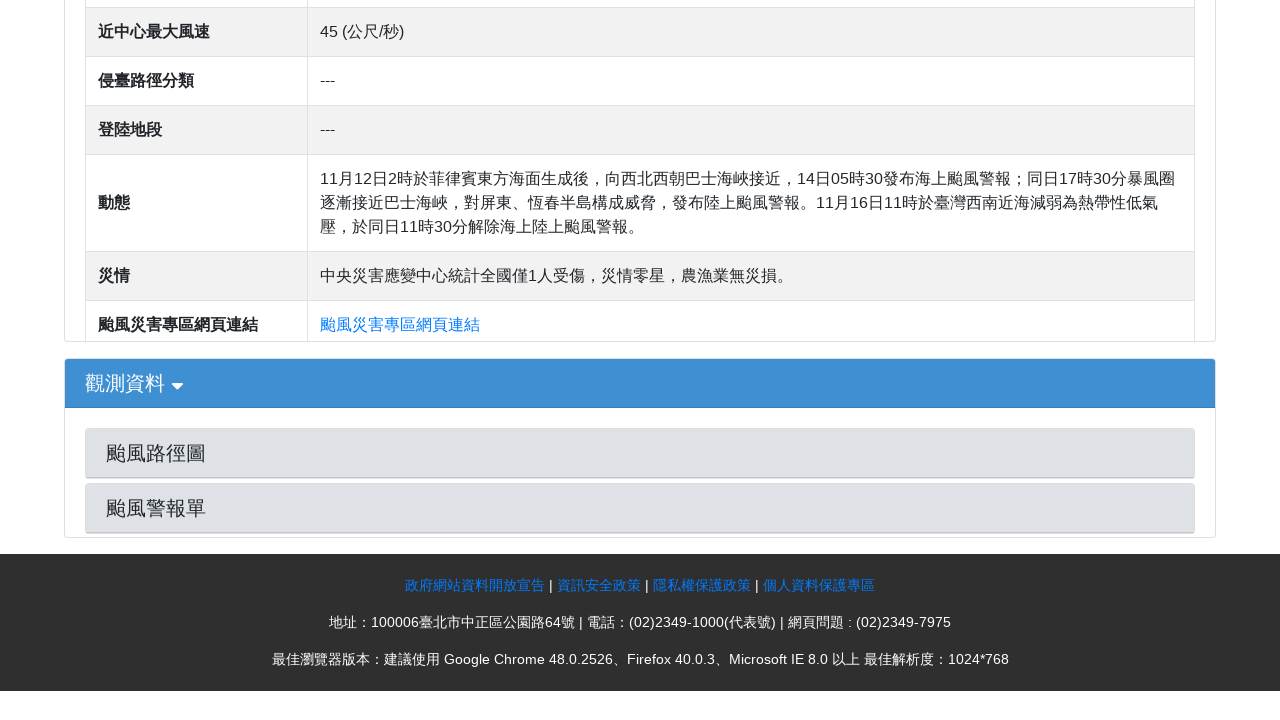

Observation Data section expanded and visible
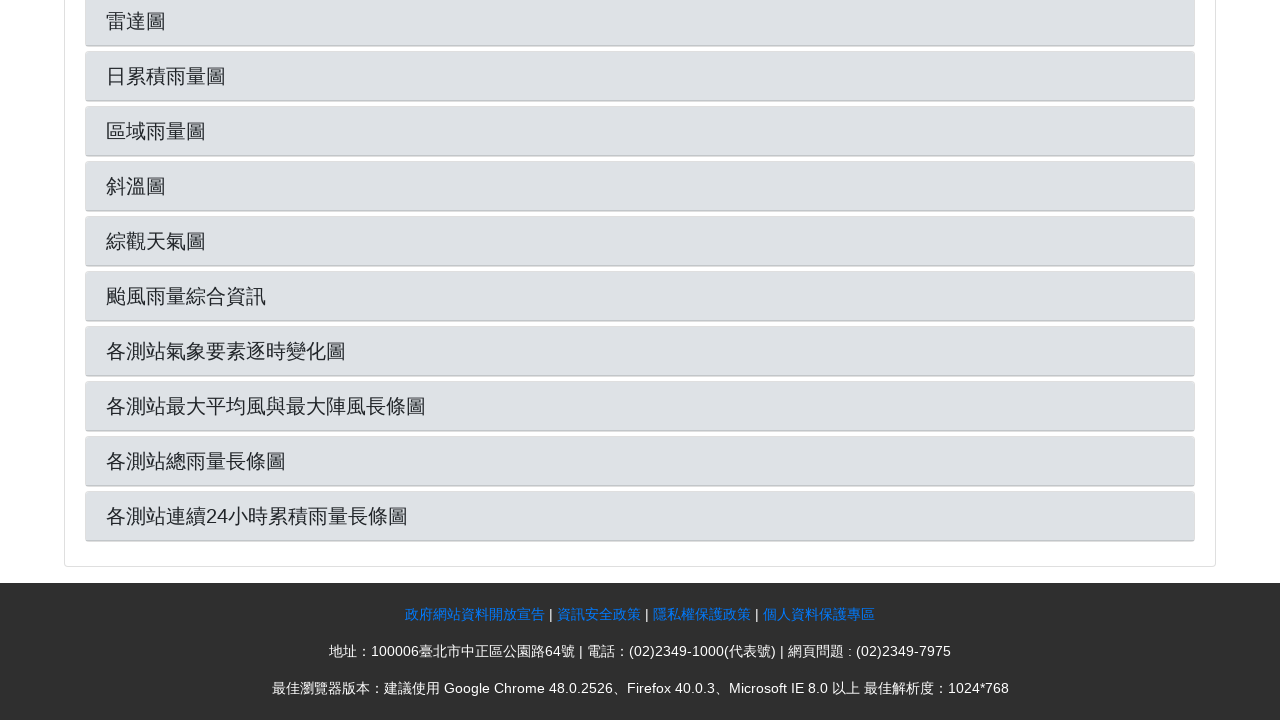

Typhoon Track Map header element found
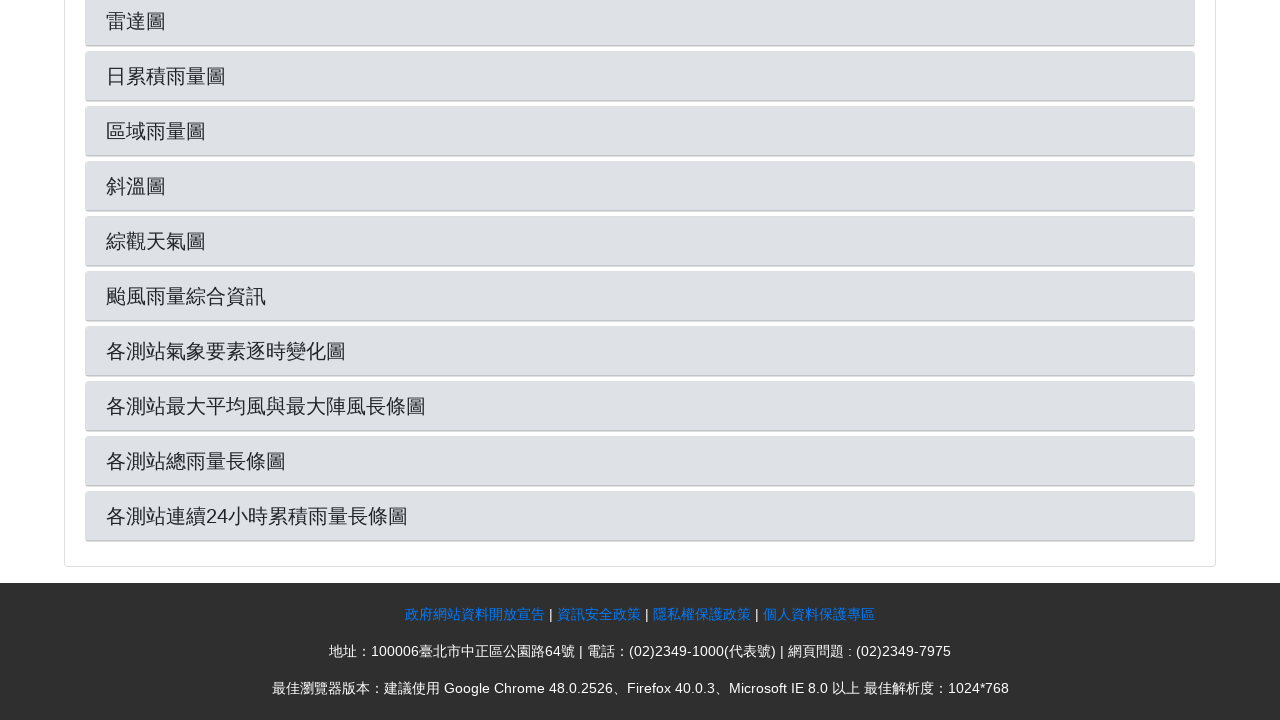

Clicked Typhoon Track Map header to expand at (640, 302) on div[data-target='#Track']
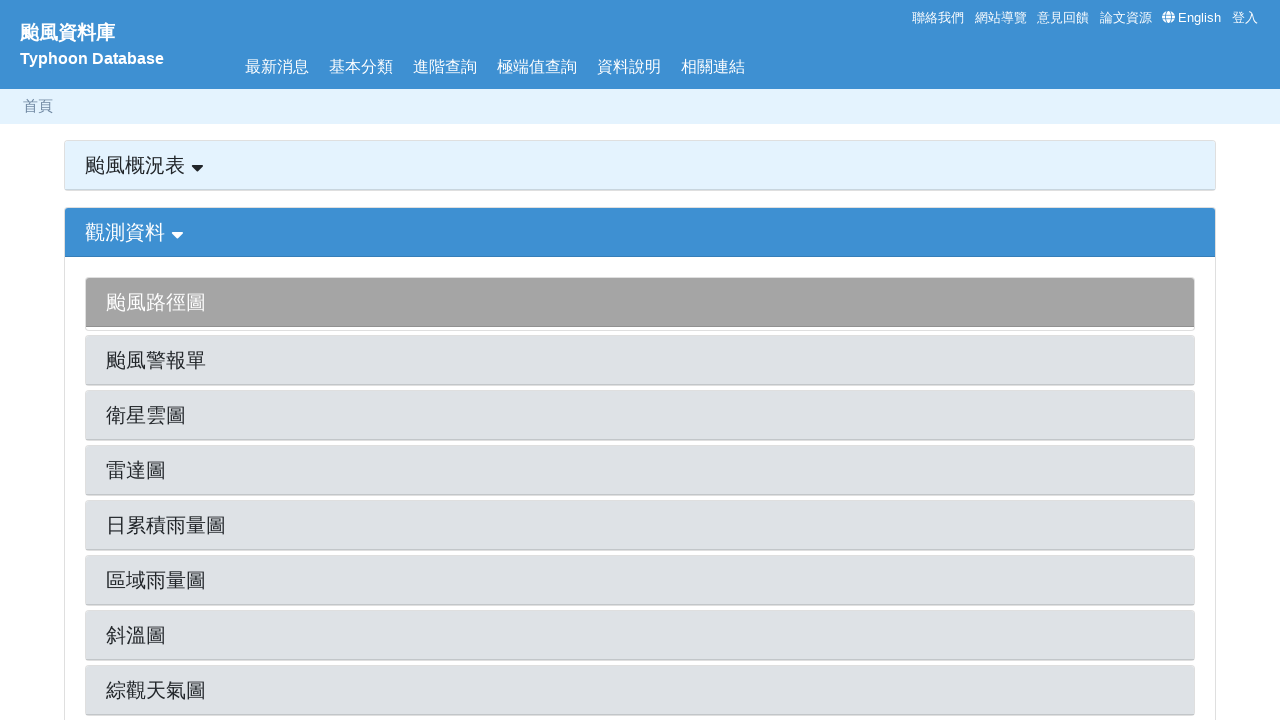

Typhoon Track Map section expanded and visible
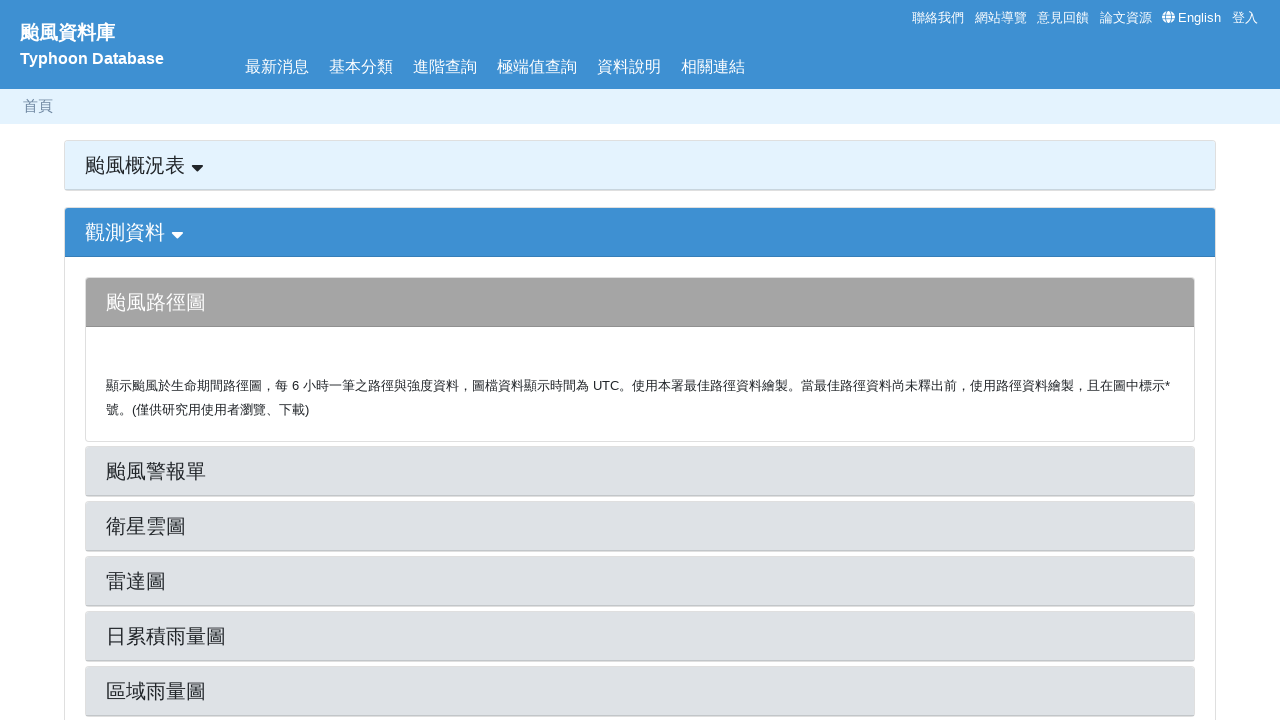

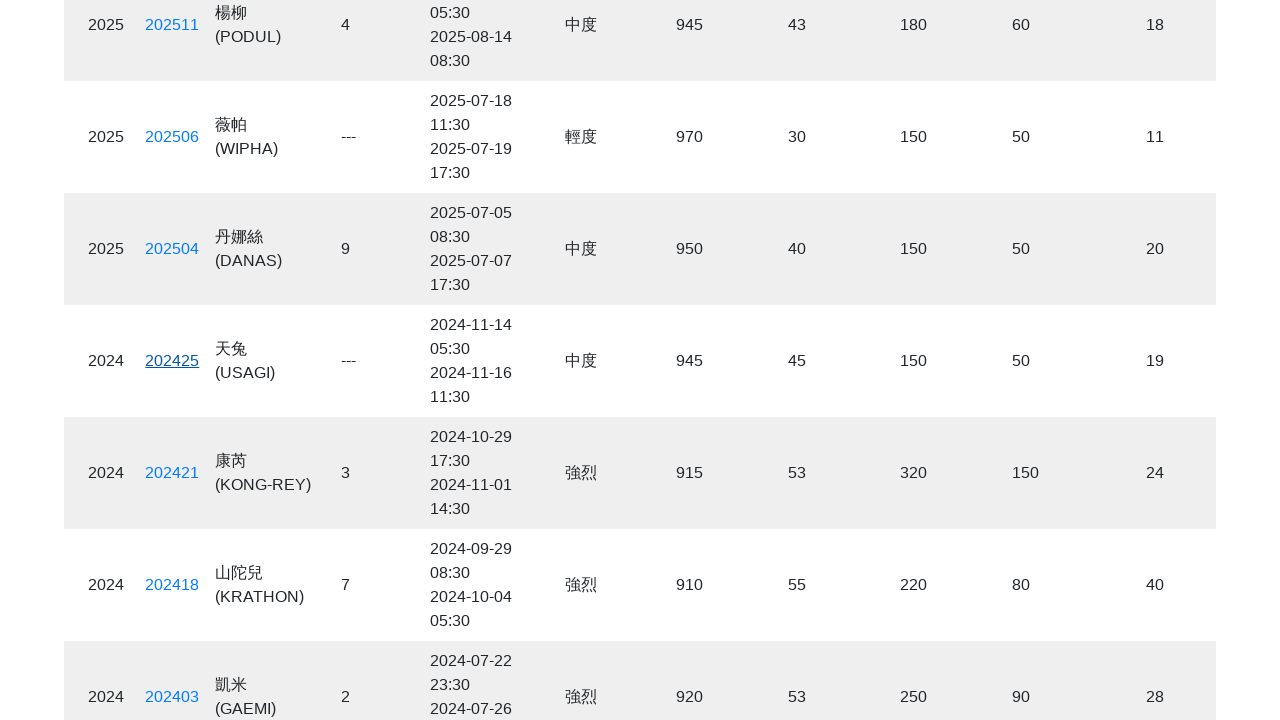